Tests clearing the complete state of all items by checking then unchecking the toggle all

Starting URL: https://demo.playwright.dev/todomvc

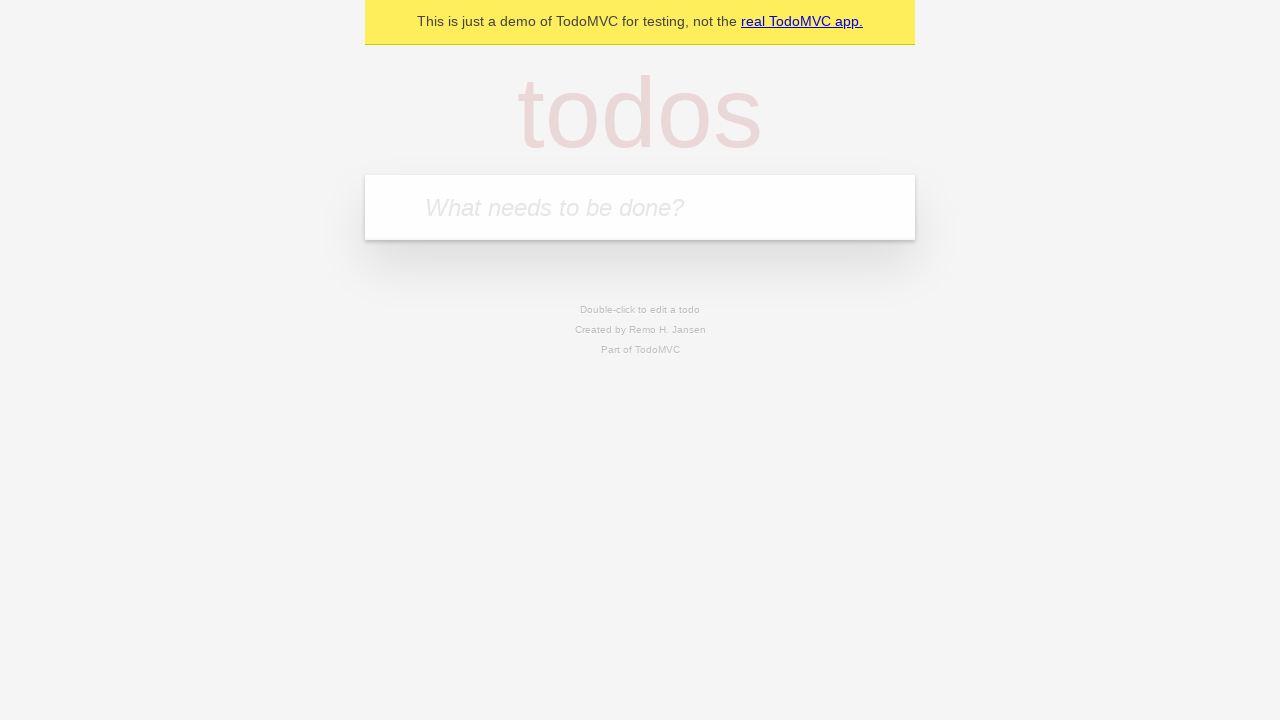

Filled todo input with 'buy some cheese' on internal:attr=[placeholder="What needs to be done?"i]
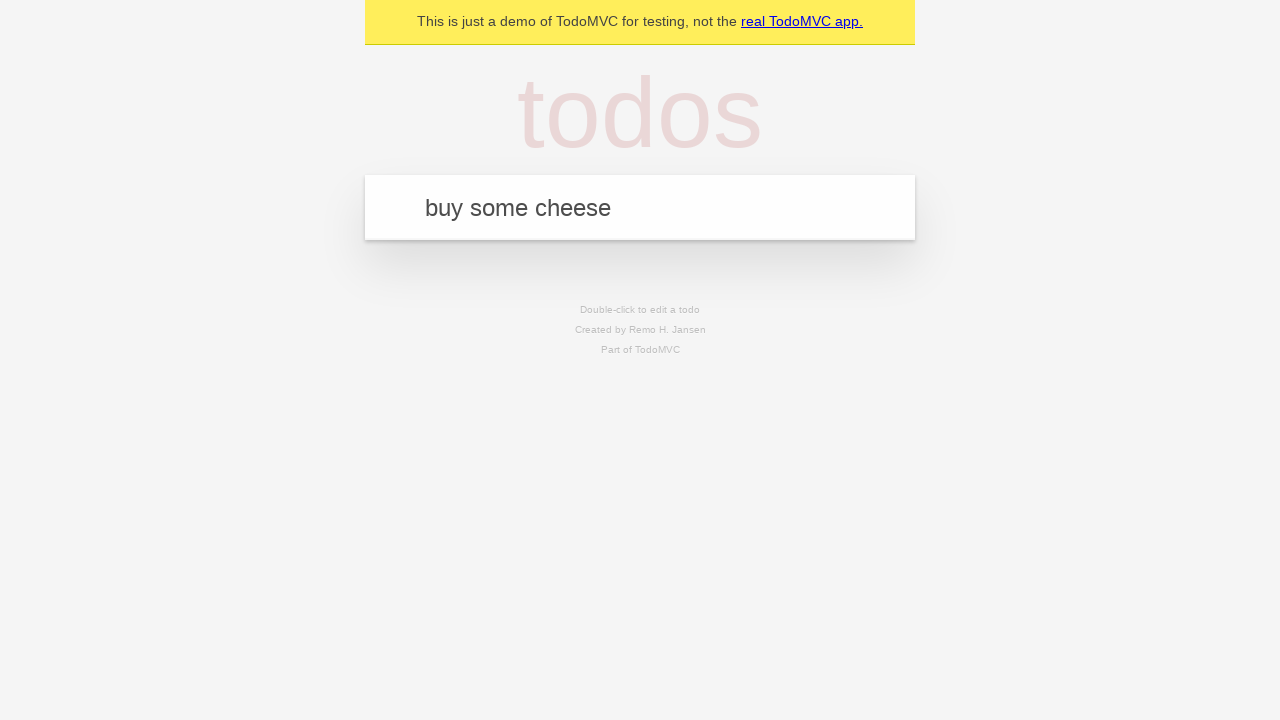

Pressed Enter to create first todo item on internal:attr=[placeholder="What needs to be done?"i]
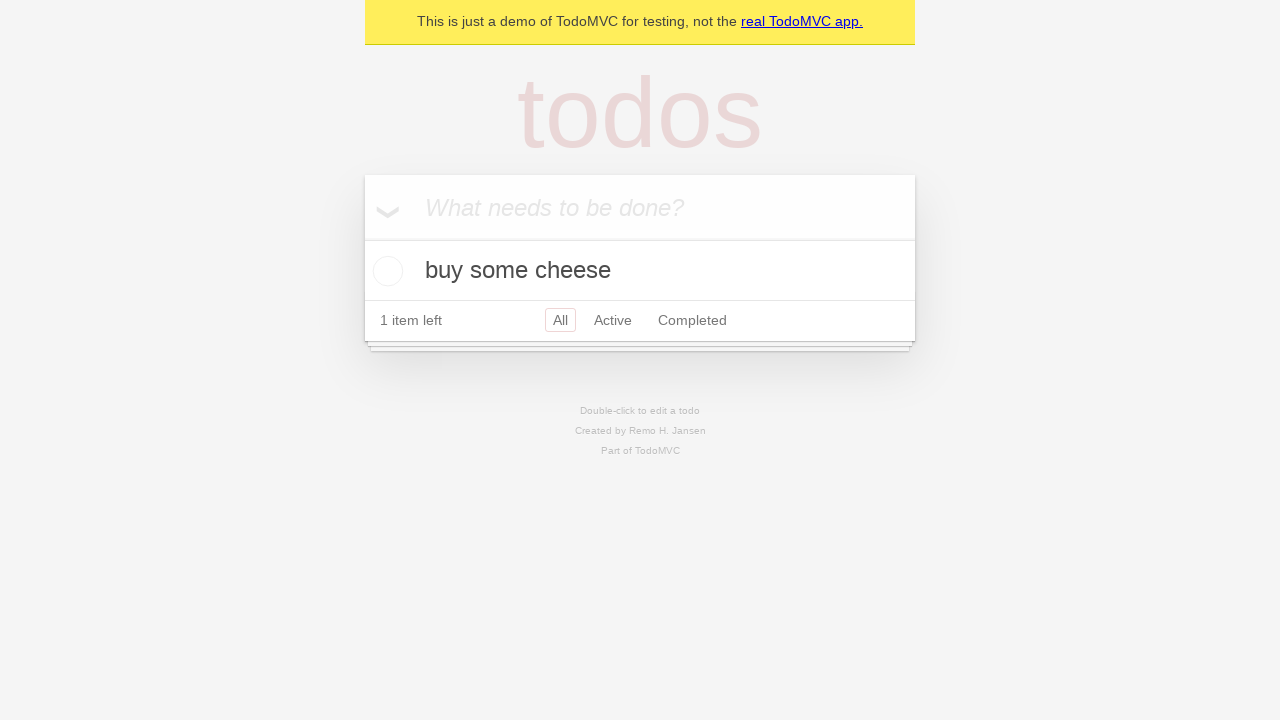

Filled todo input with 'feed the cat' on internal:attr=[placeholder="What needs to be done?"i]
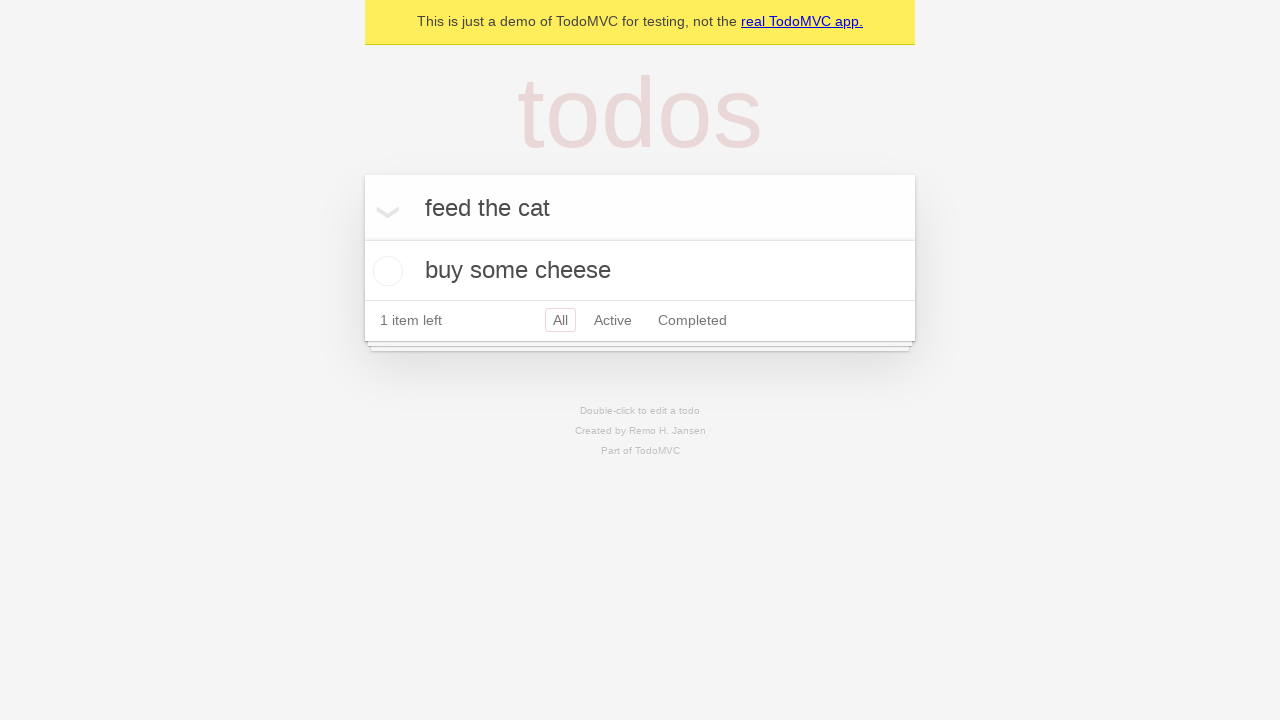

Pressed Enter to create second todo item on internal:attr=[placeholder="What needs to be done?"i]
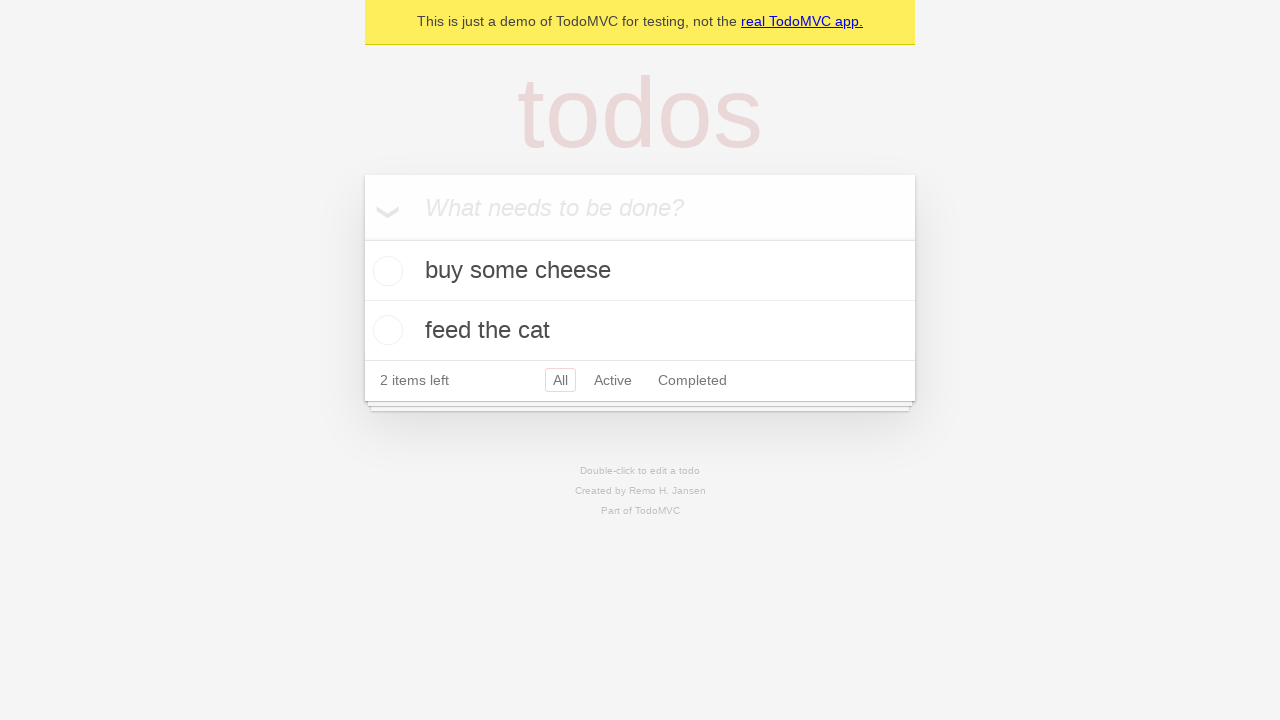

Filled todo input with 'book a doctors appointment' on internal:attr=[placeholder="What needs to be done?"i]
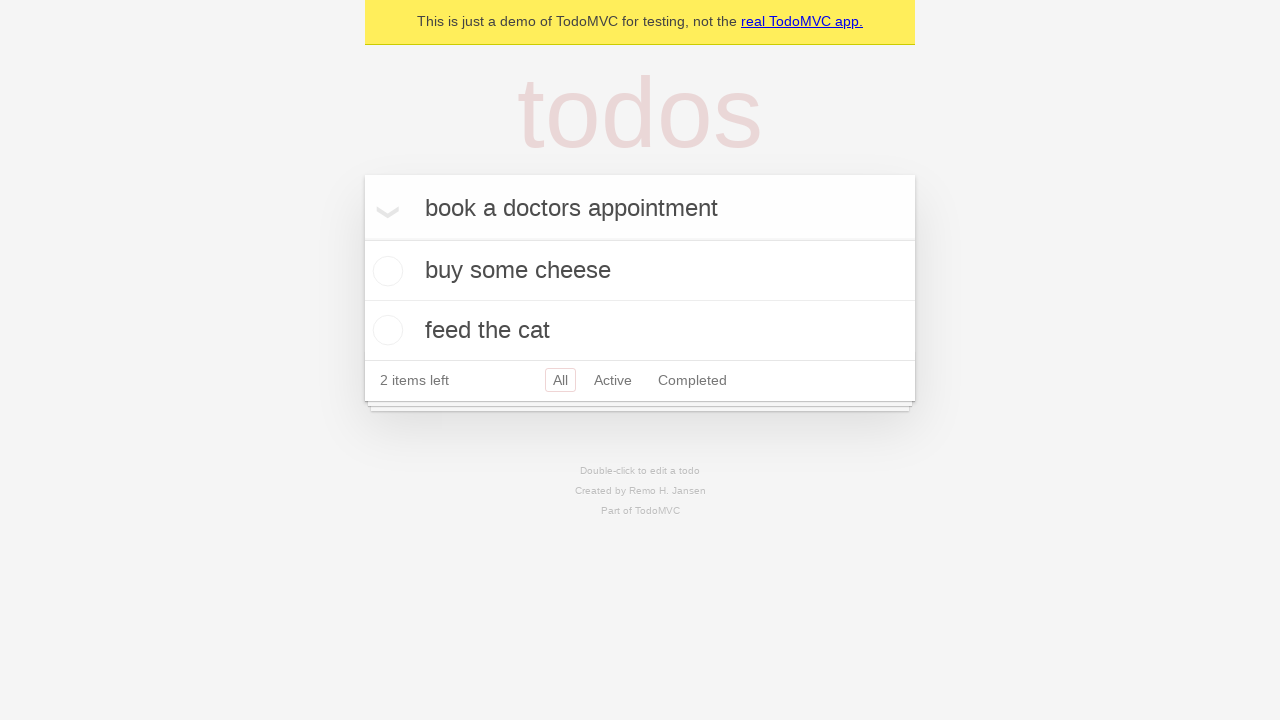

Pressed Enter to create third todo item on internal:attr=[placeholder="What needs to be done?"i]
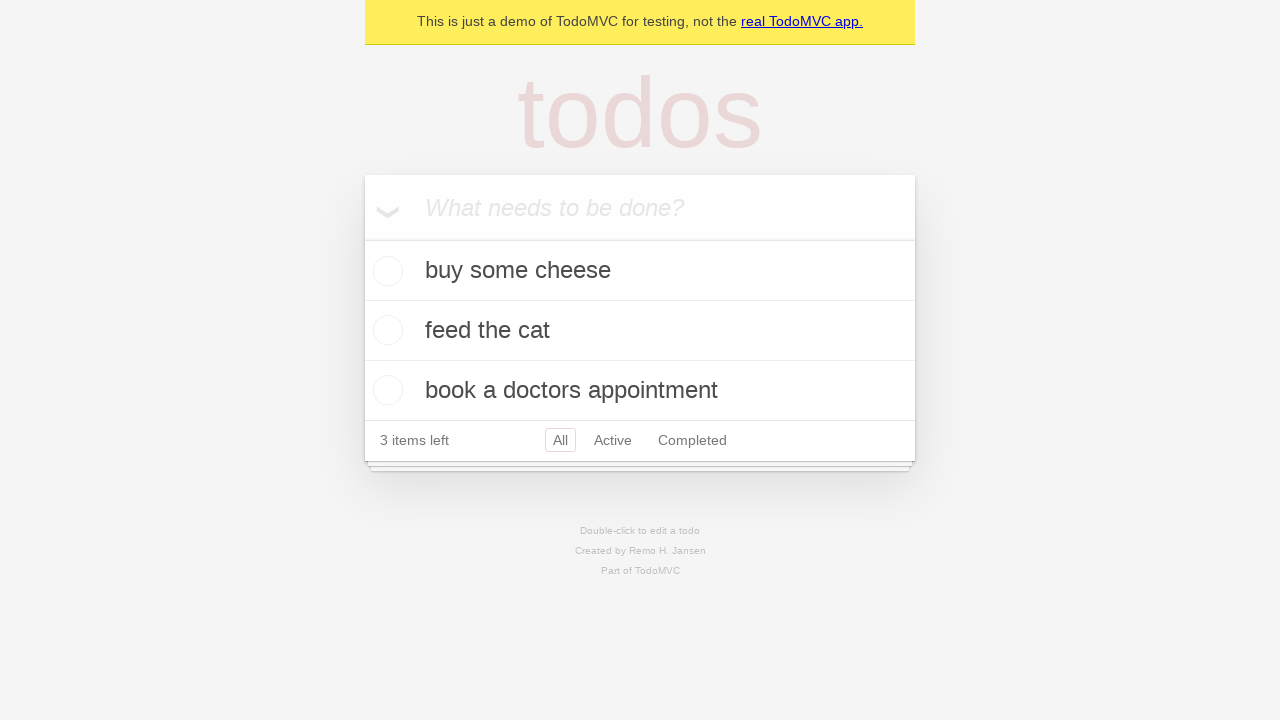

Checked toggle all to mark all items as complete at (362, 238) on internal:label="Mark all as complete"i
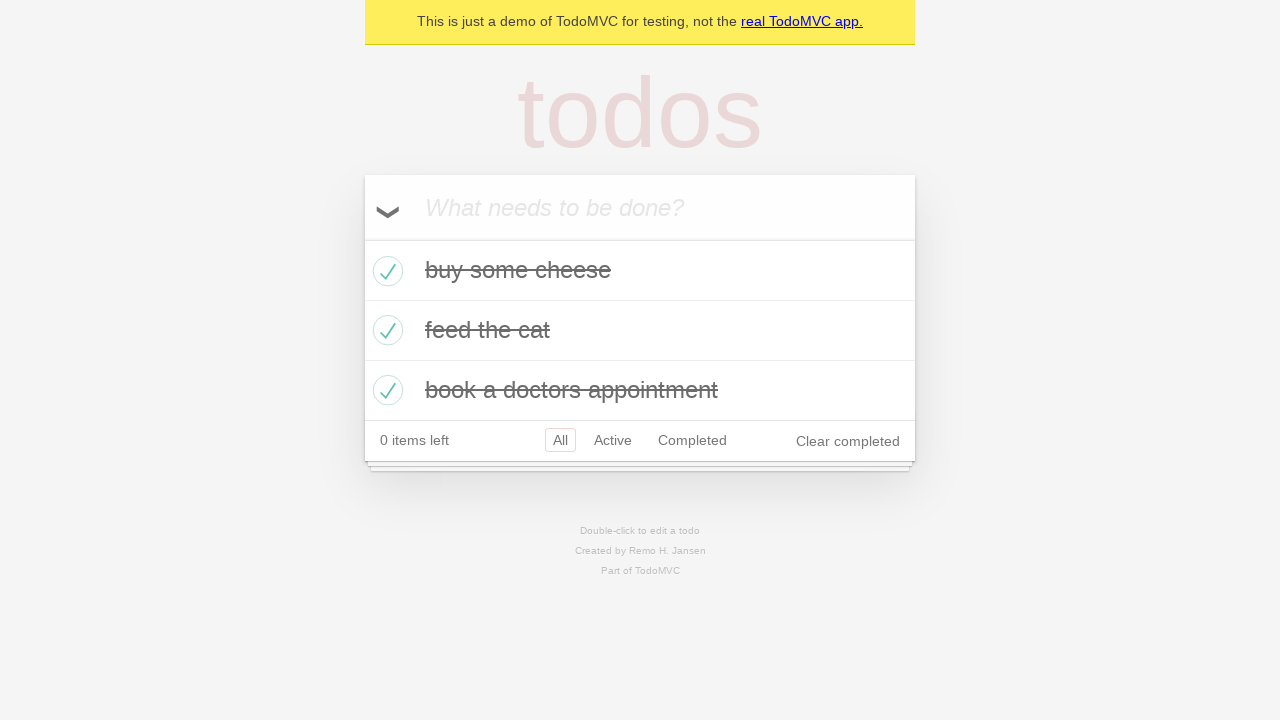

Unchecked toggle all to clear complete state of all items at (362, 238) on internal:label="Mark all as complete"i
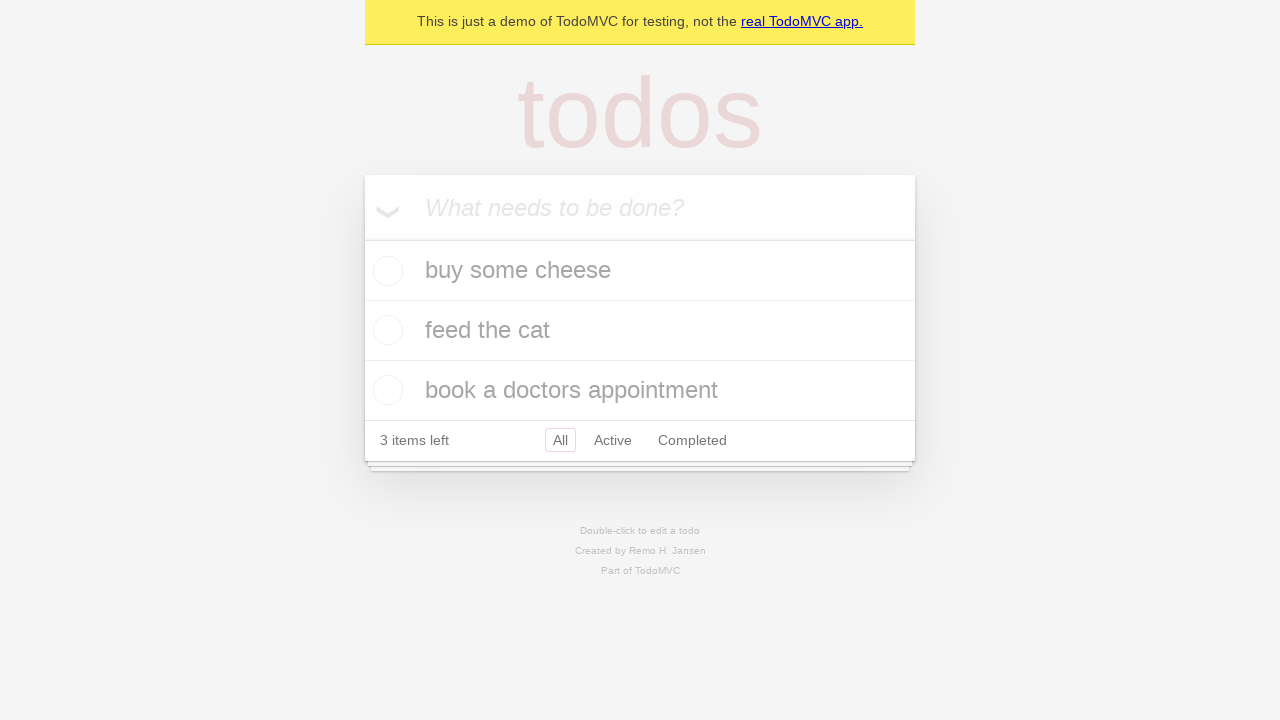

Verified that todo items are present in the DOM
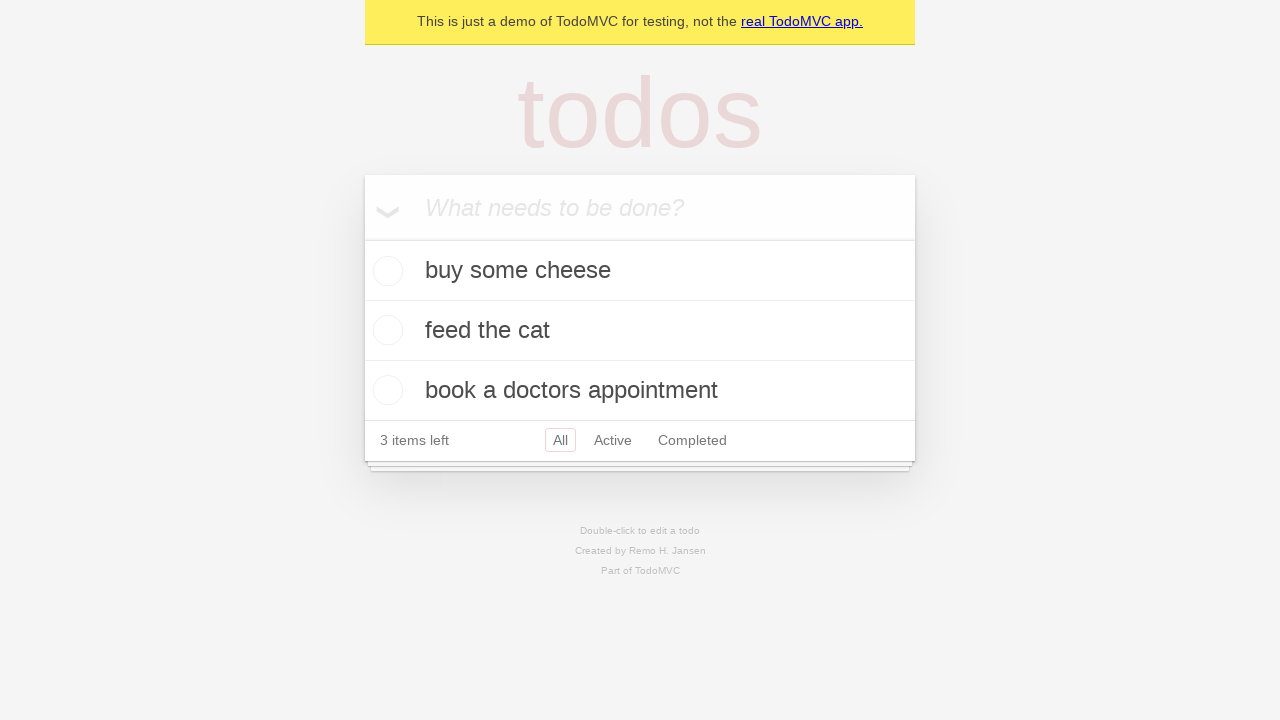

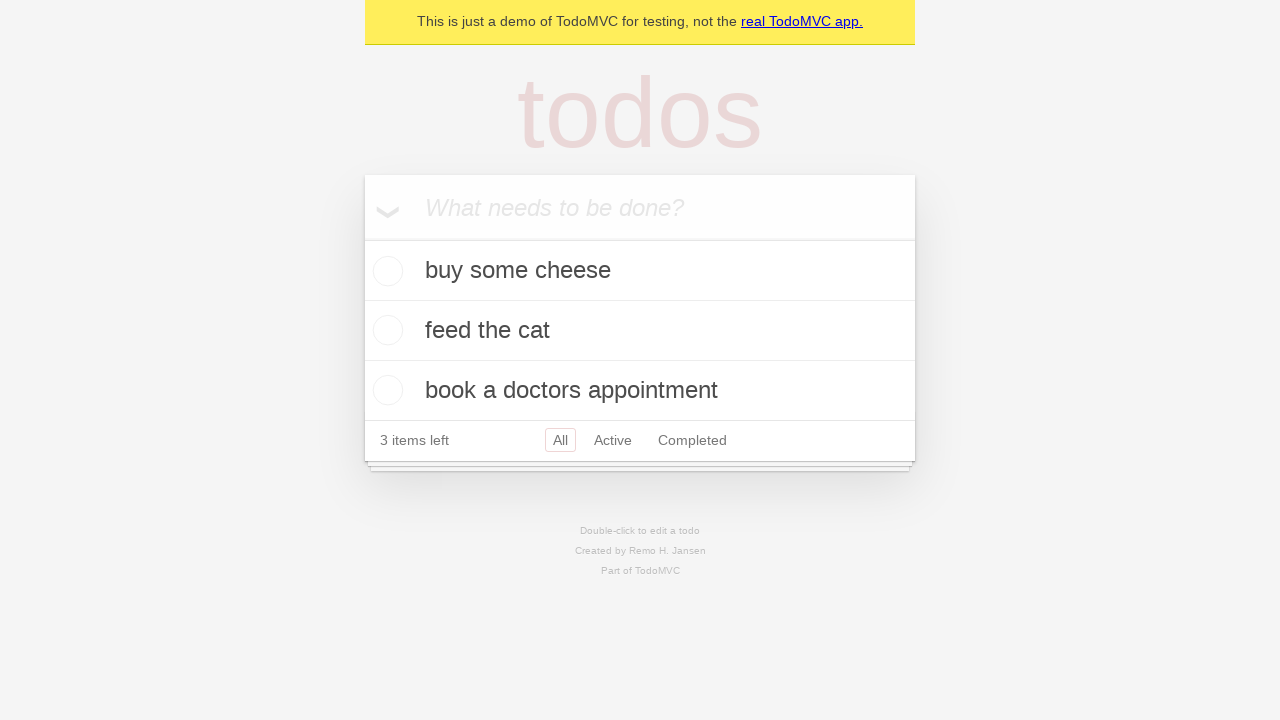